Tests Chrome browser with maximized viewport, navigates to a playground page and verifies the page title

Starting URL: https://mrreddyautomation.com/playground/

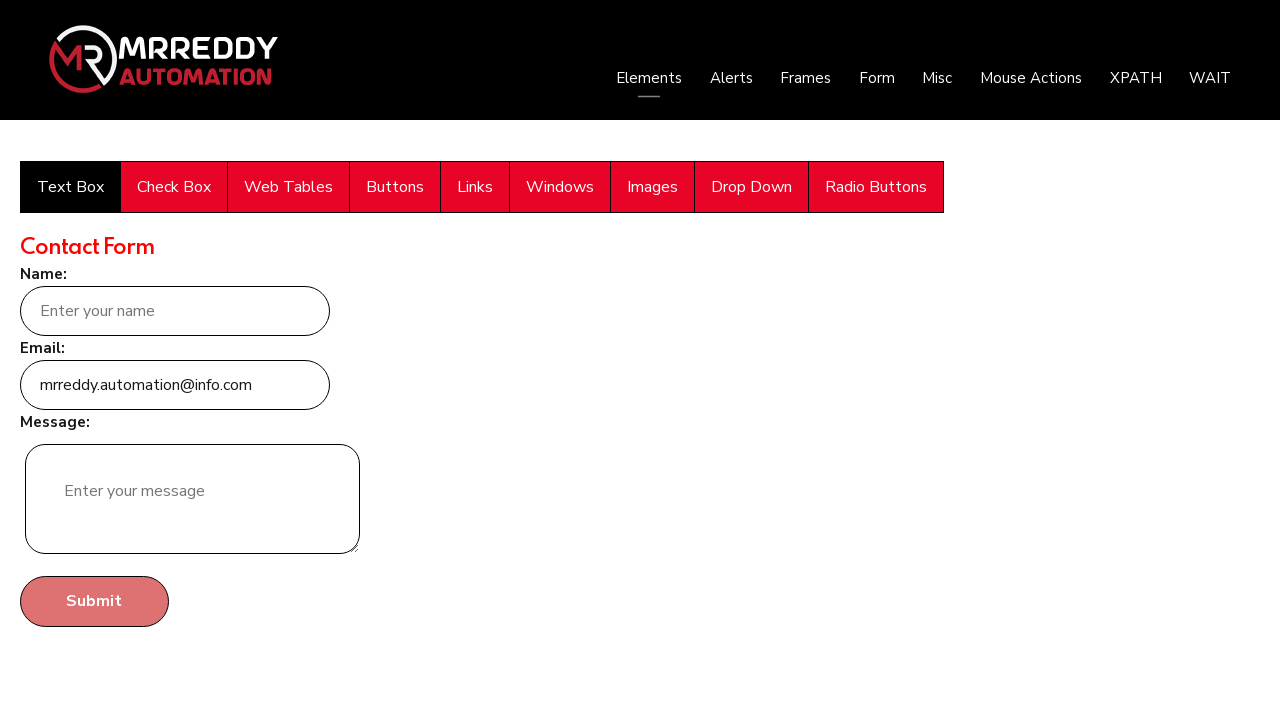

Retrieved page title
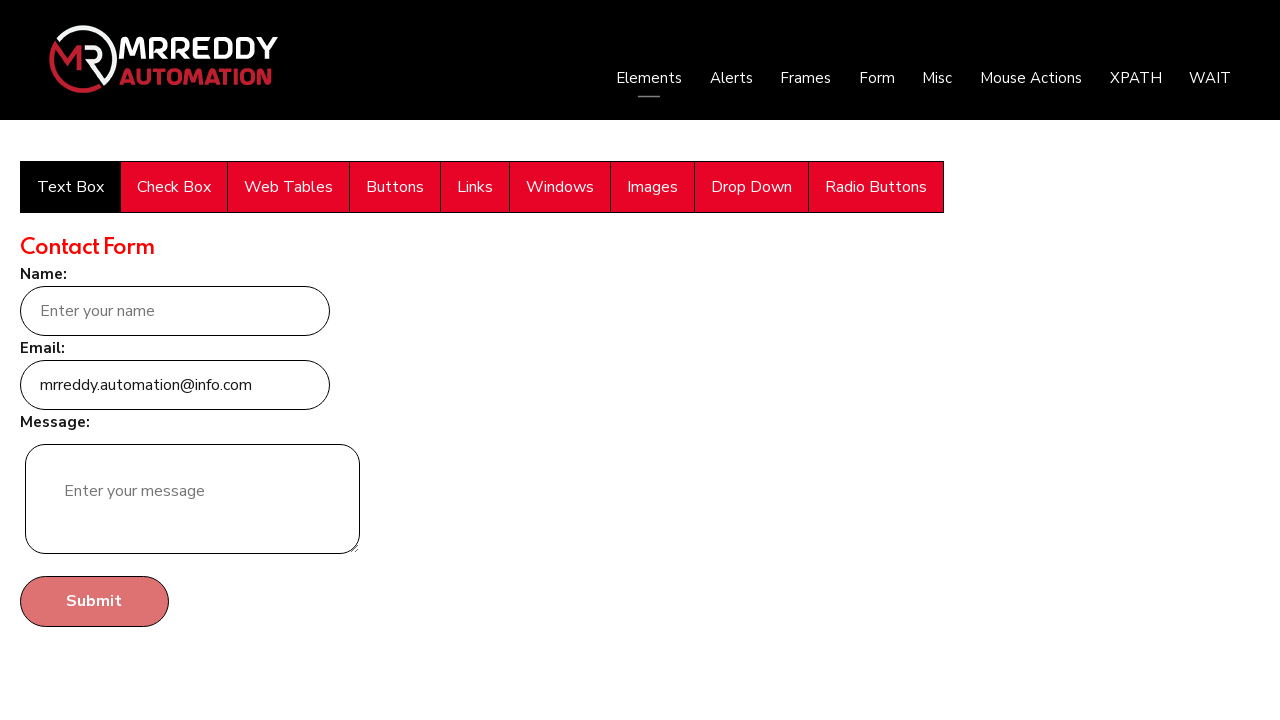

Printed page title to console
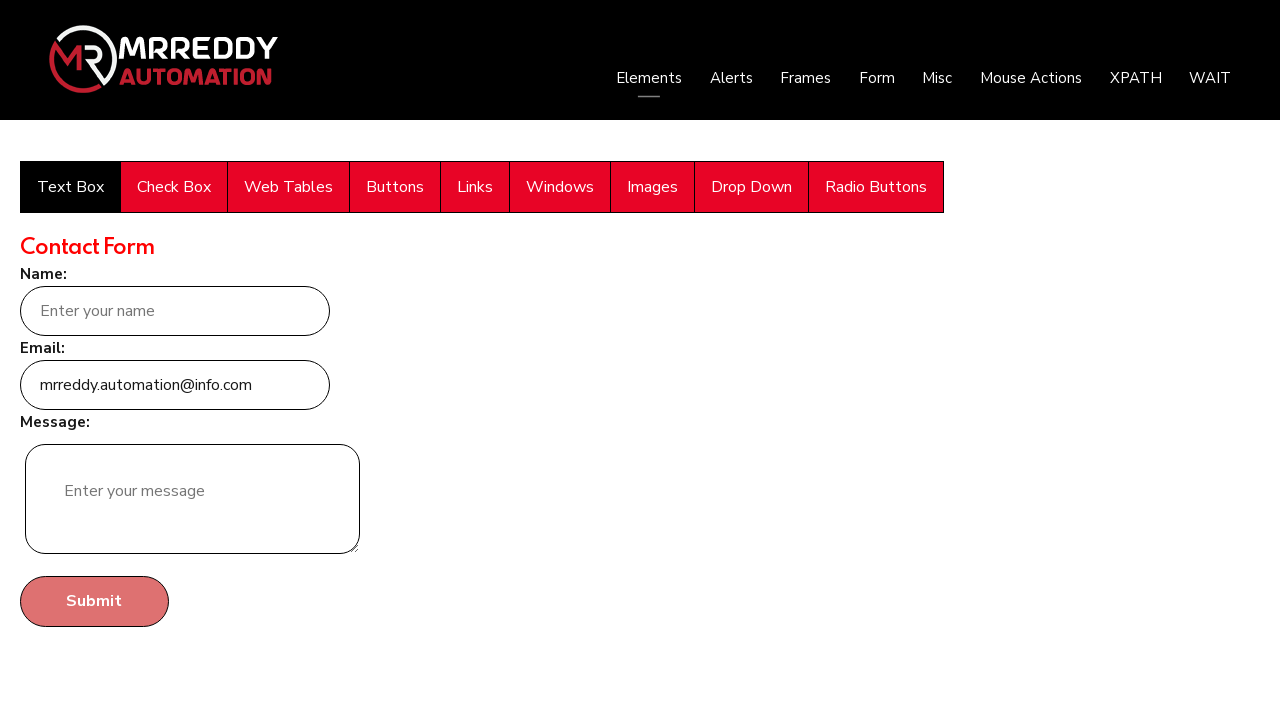

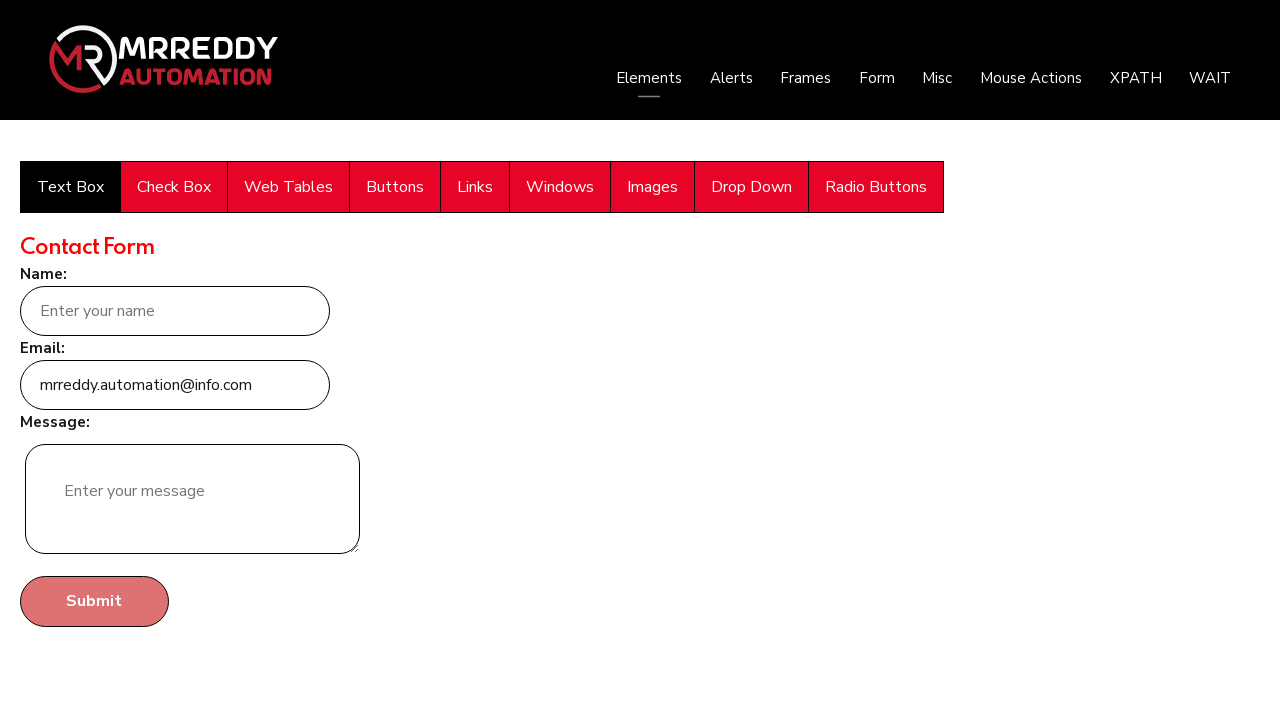